Tests alert handling functionality by triggering different types of alerts and interacting with them

Starting URL: https://rahulshettyacademy.com/AutomationPractice/

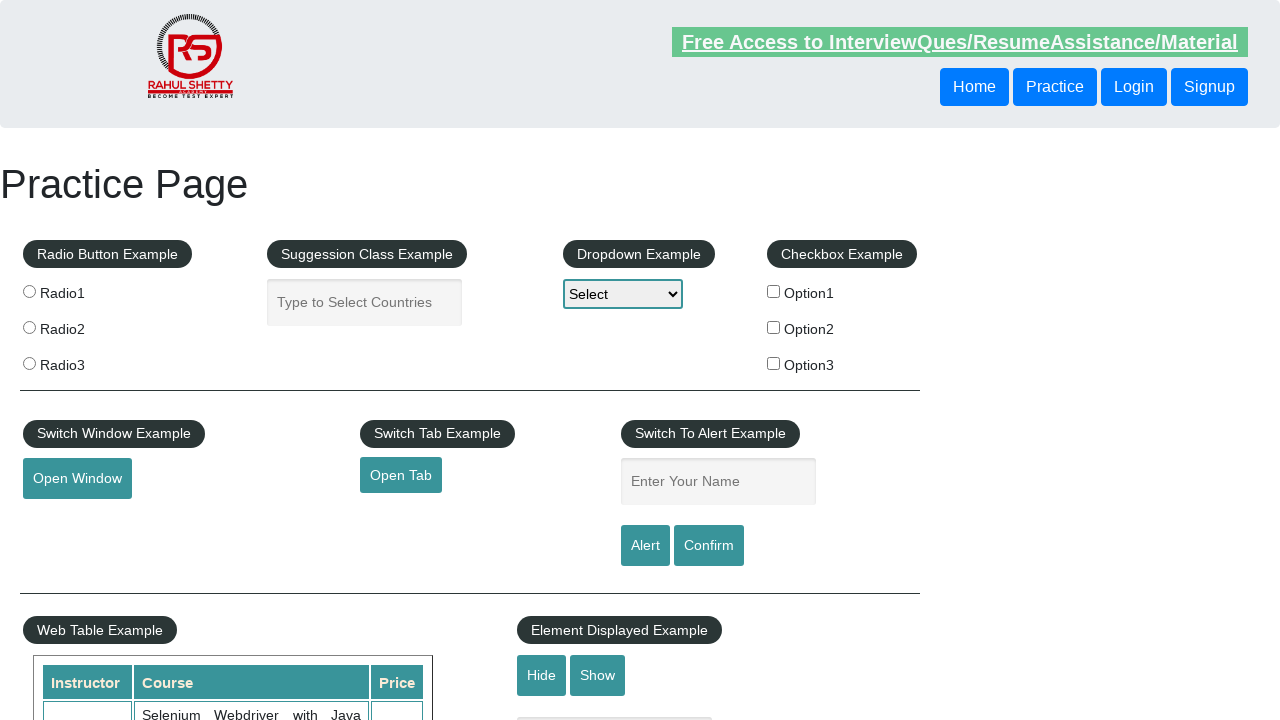

Filled name field with 'Rahul' on #name
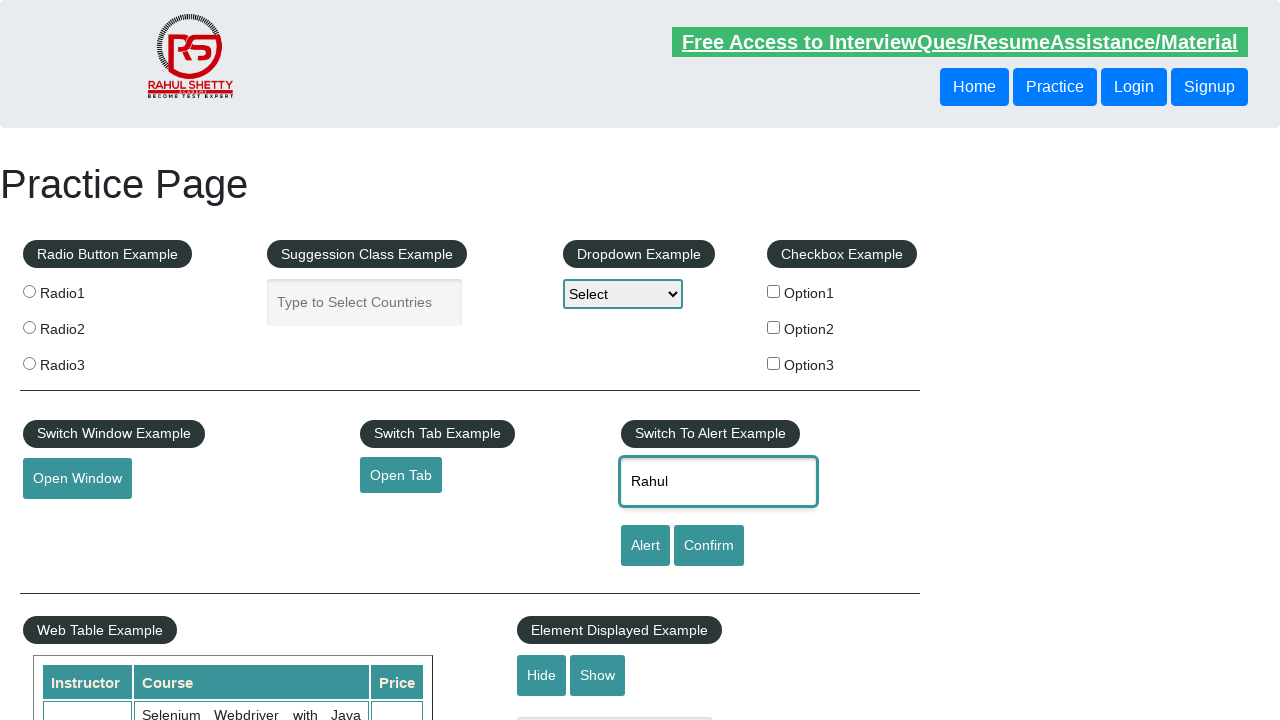

Set up dialog handler to accept alerts
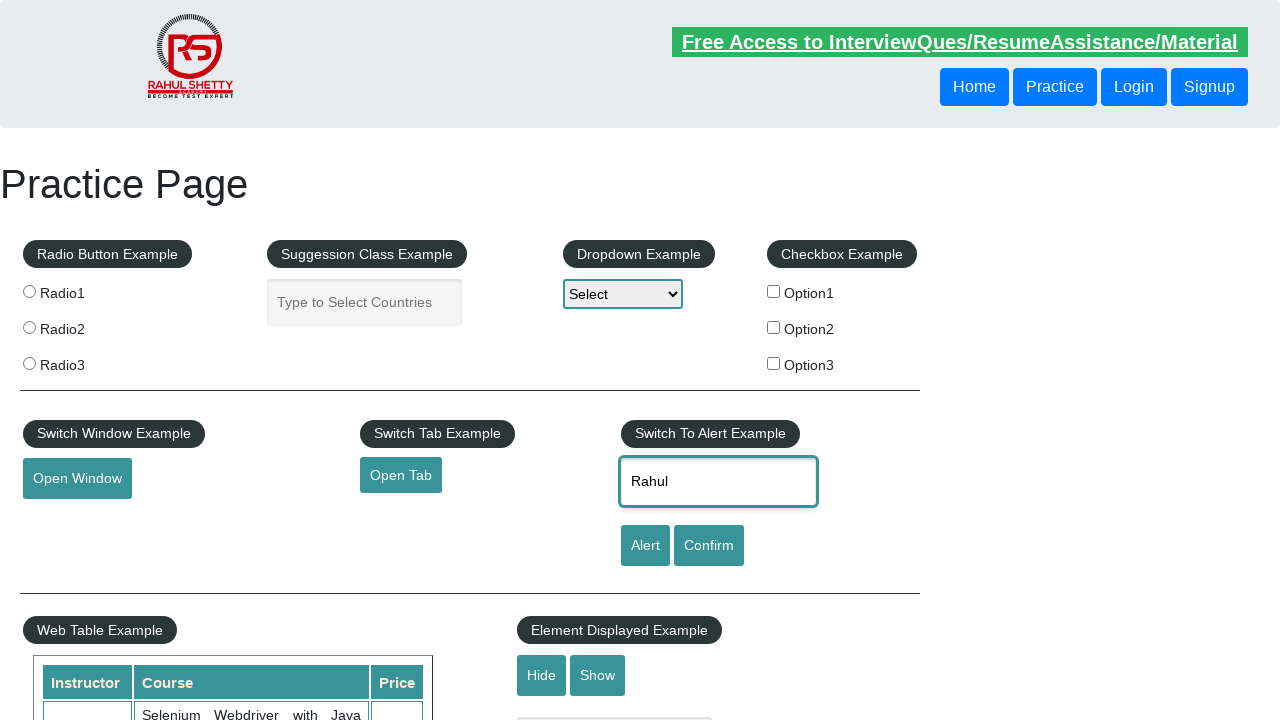

Clicked alert button to trigger alert at (645, 546) on [id='alertbtn']
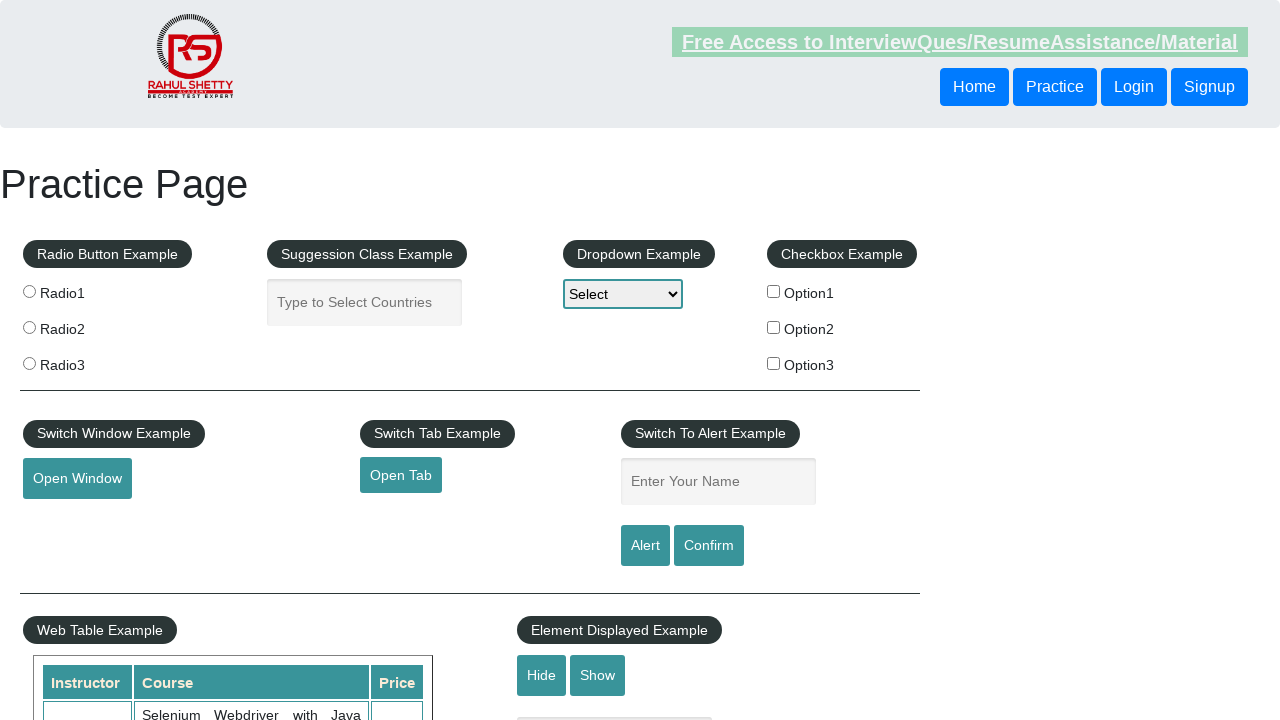

Set up dialog handler to dismiss confirm dialogs
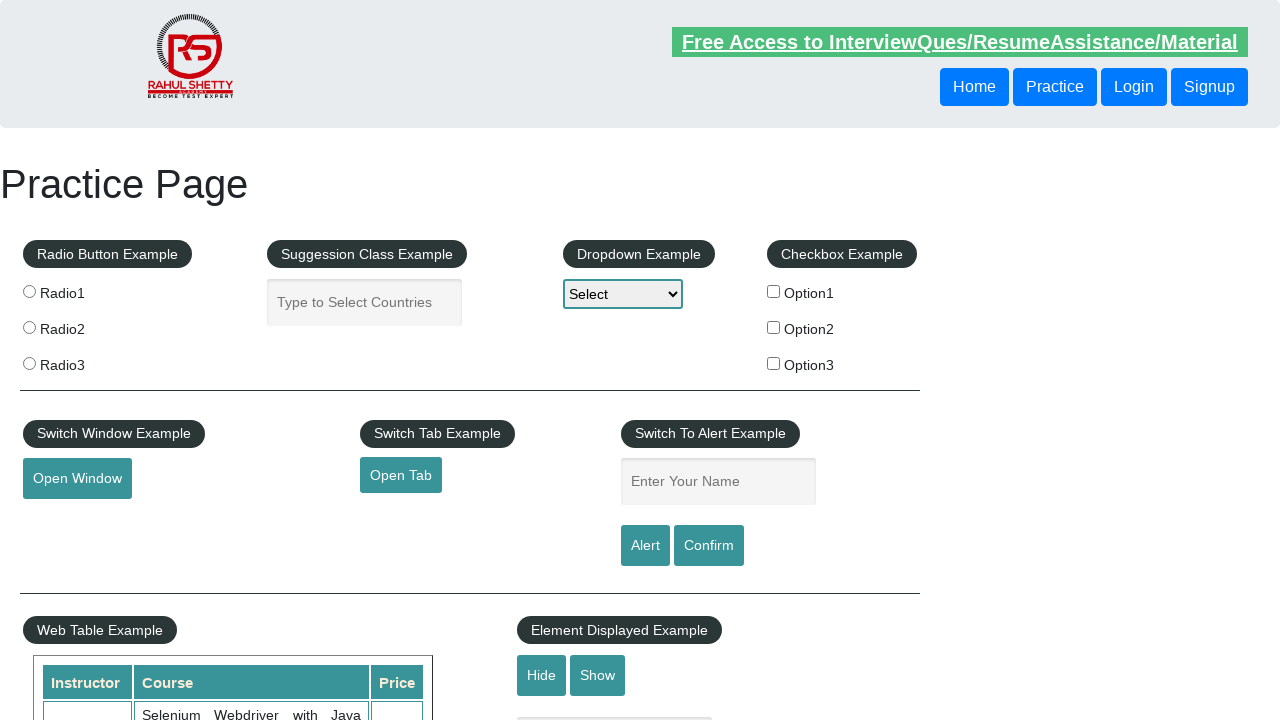

Clicked confirm button to trigger confirm dialog at (709, 546) on #confirmbtn
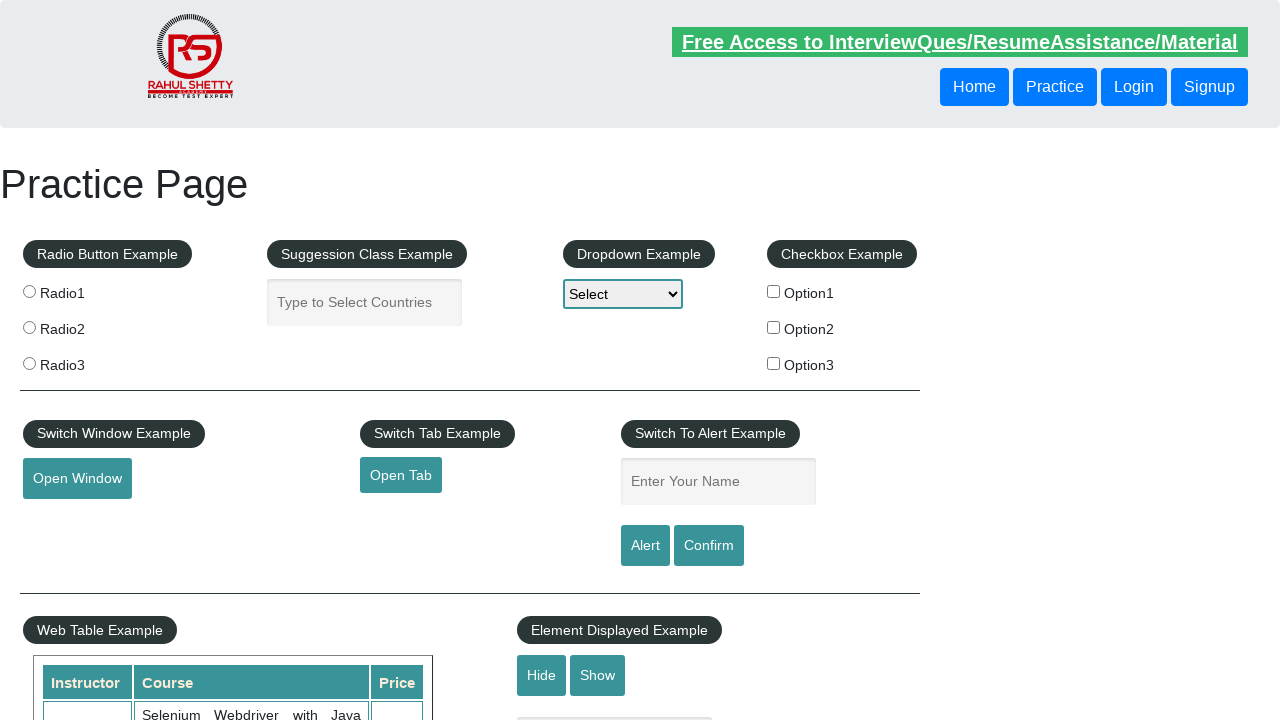

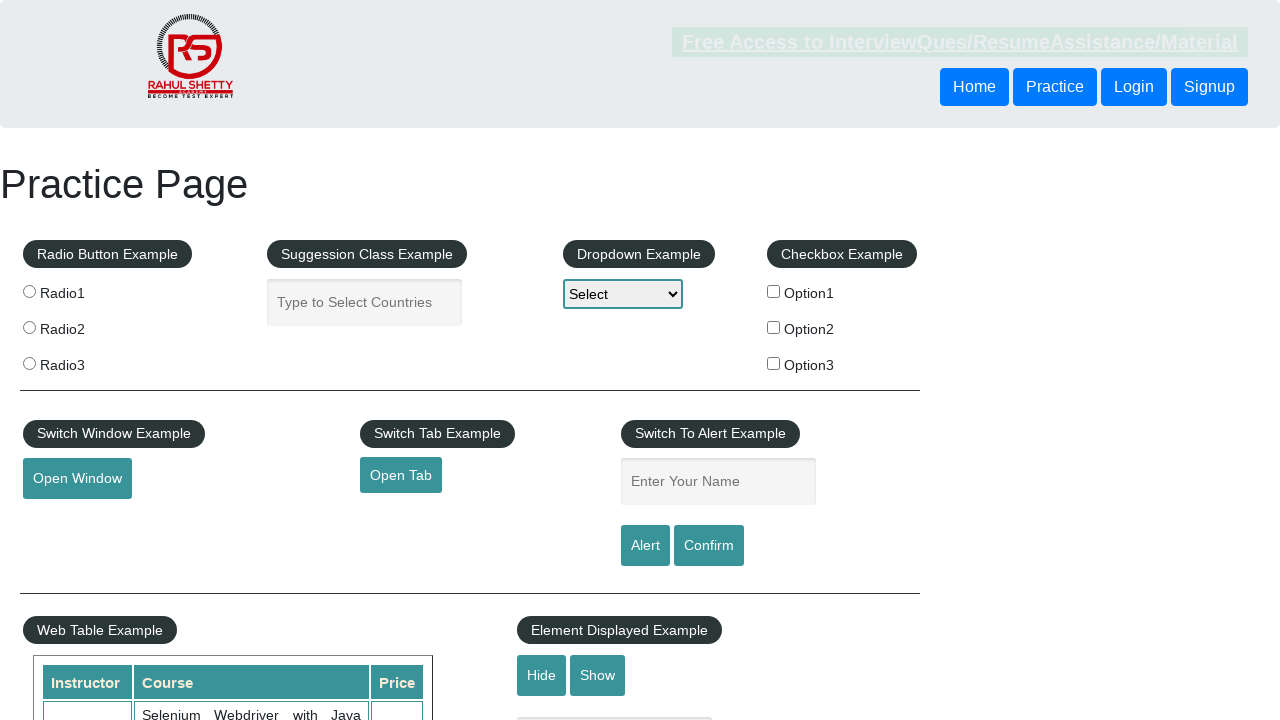